Tests handling of modal popup forms on a training website by clicking a launcher button to open a modal, filling in form fields, and submitting the form.

Starting URL: https://training-support.net/webelements/popups

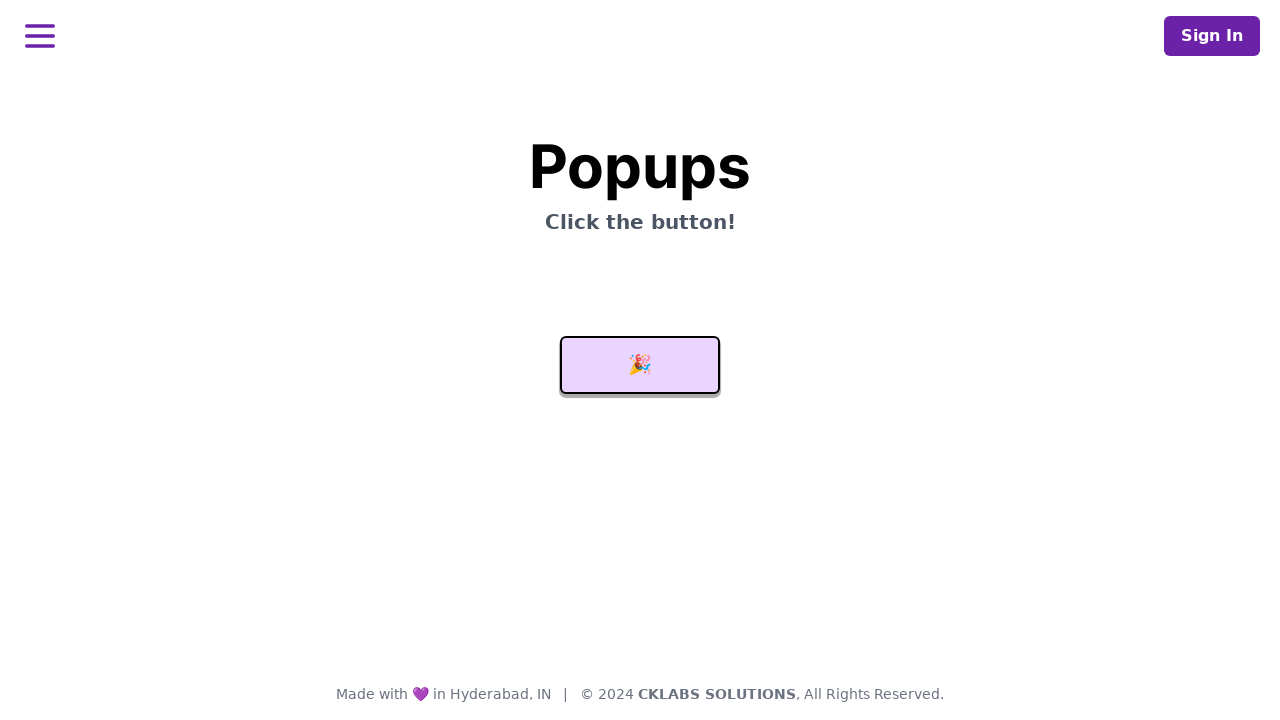

Clicked launcher button to open modal popup at (640, 365) on #launcher
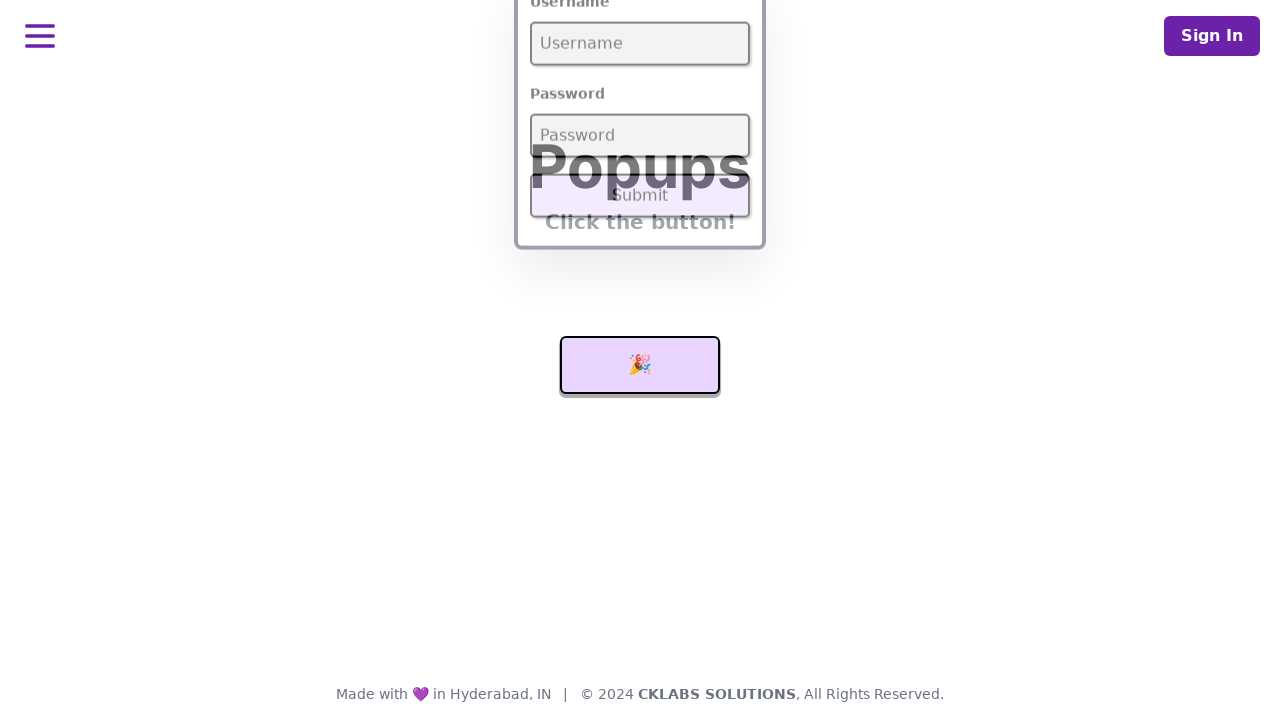

Modal popup opened and username field is visible
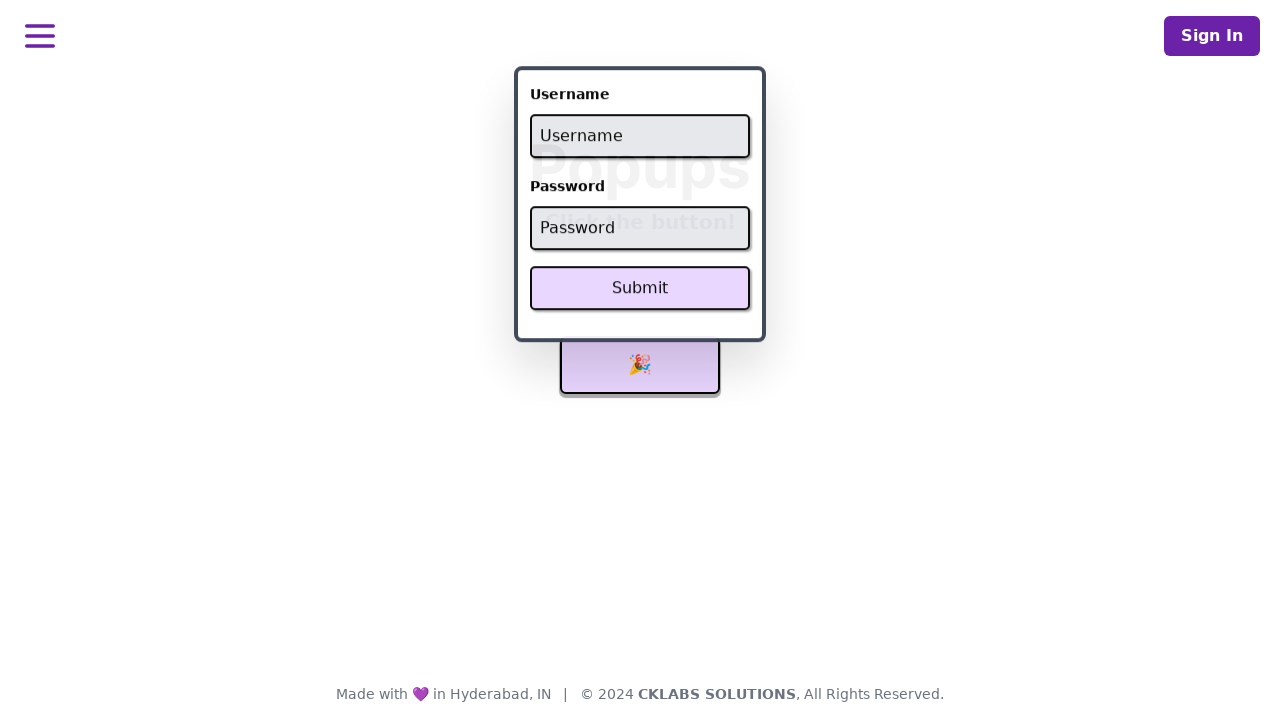

Filled username field with 'admin' on #username
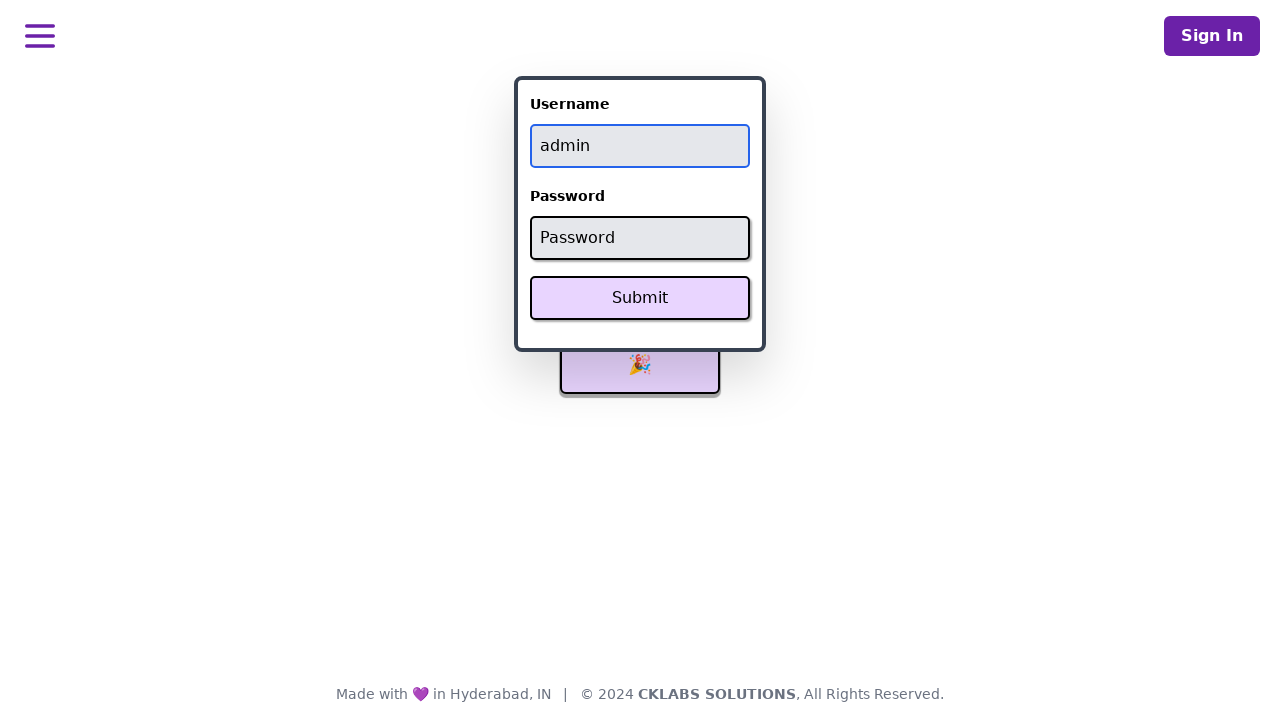

Filled password field with 'password' on #password
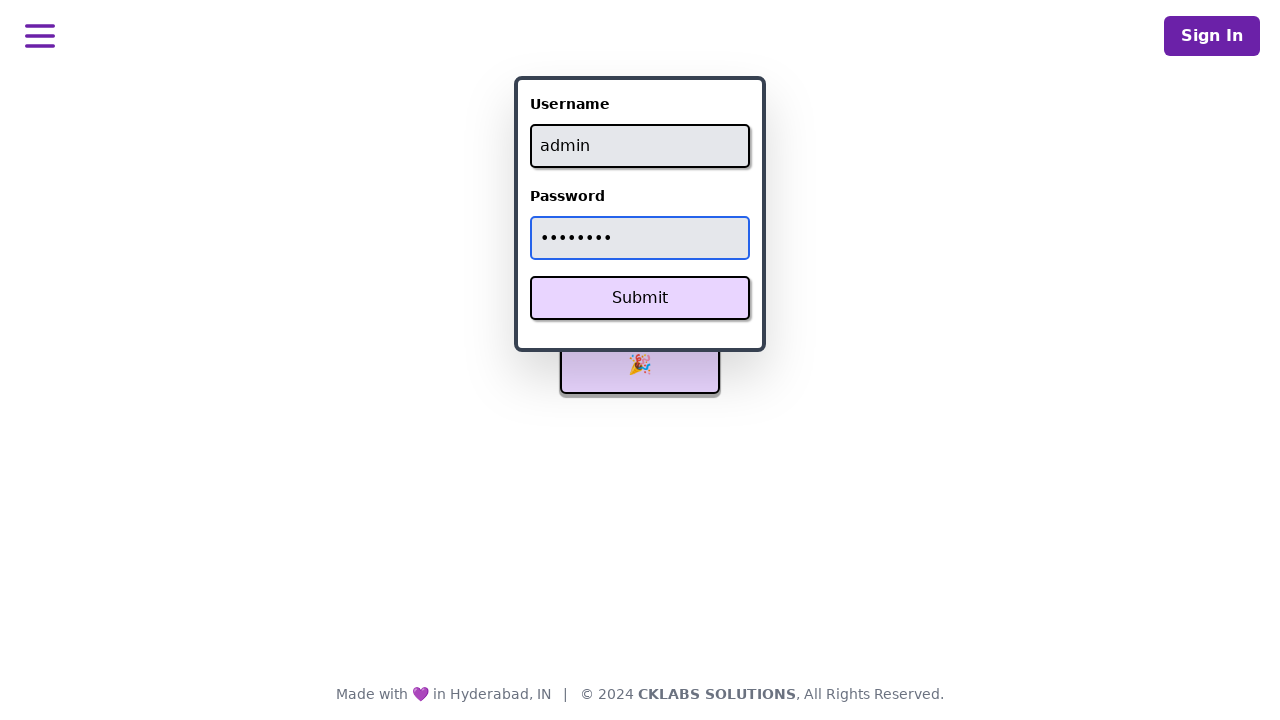

Clicked Submit button to submit form at (640, 298) on xpath=//button[text()='Submit']
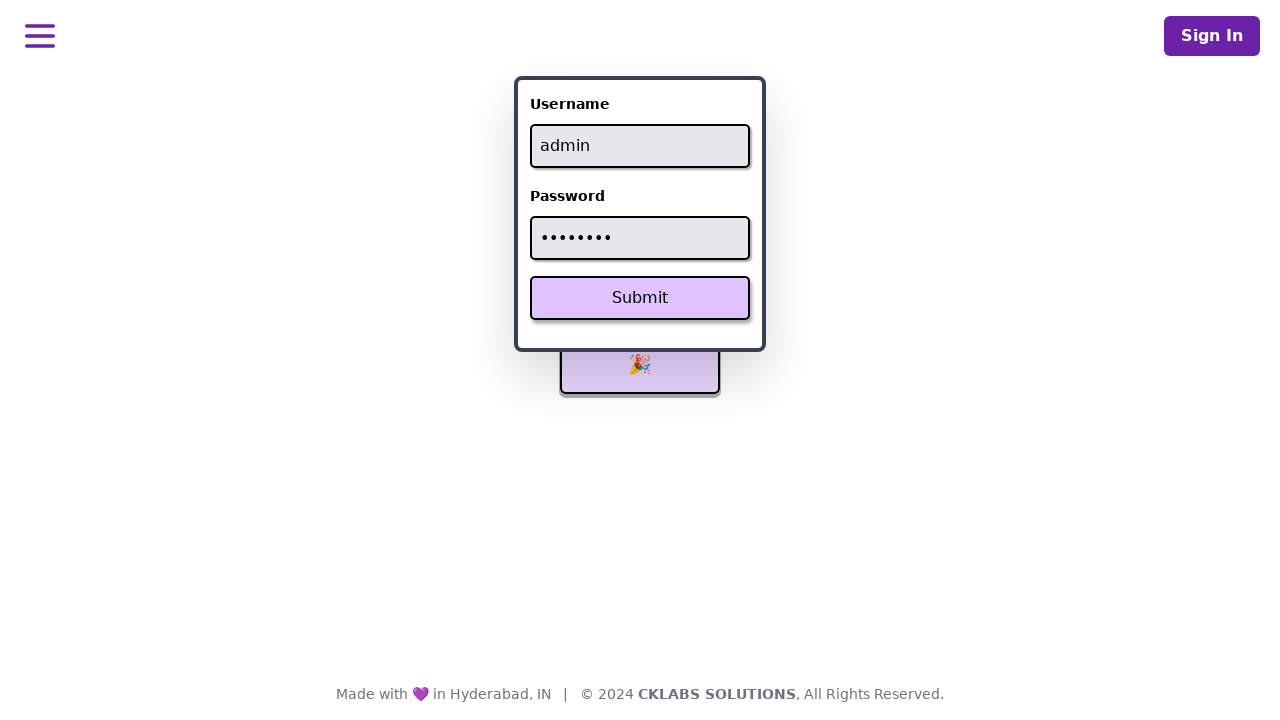

Form submitted successfully and success message appeared
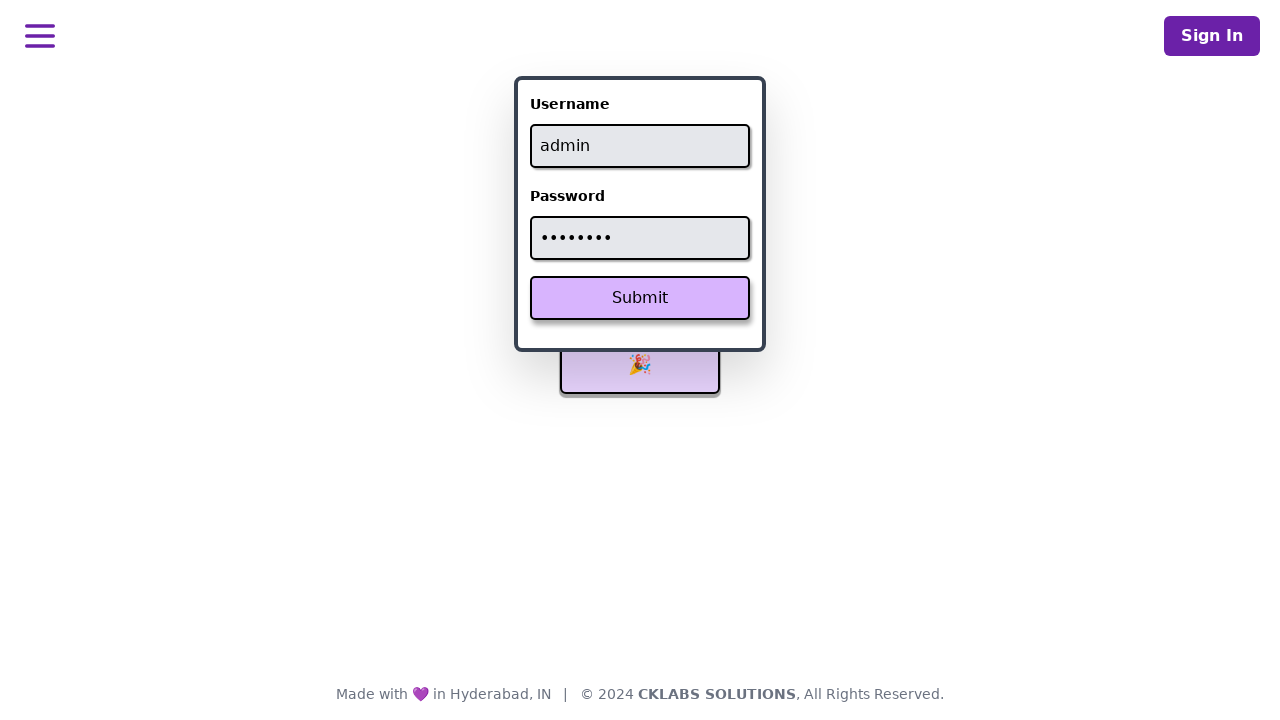

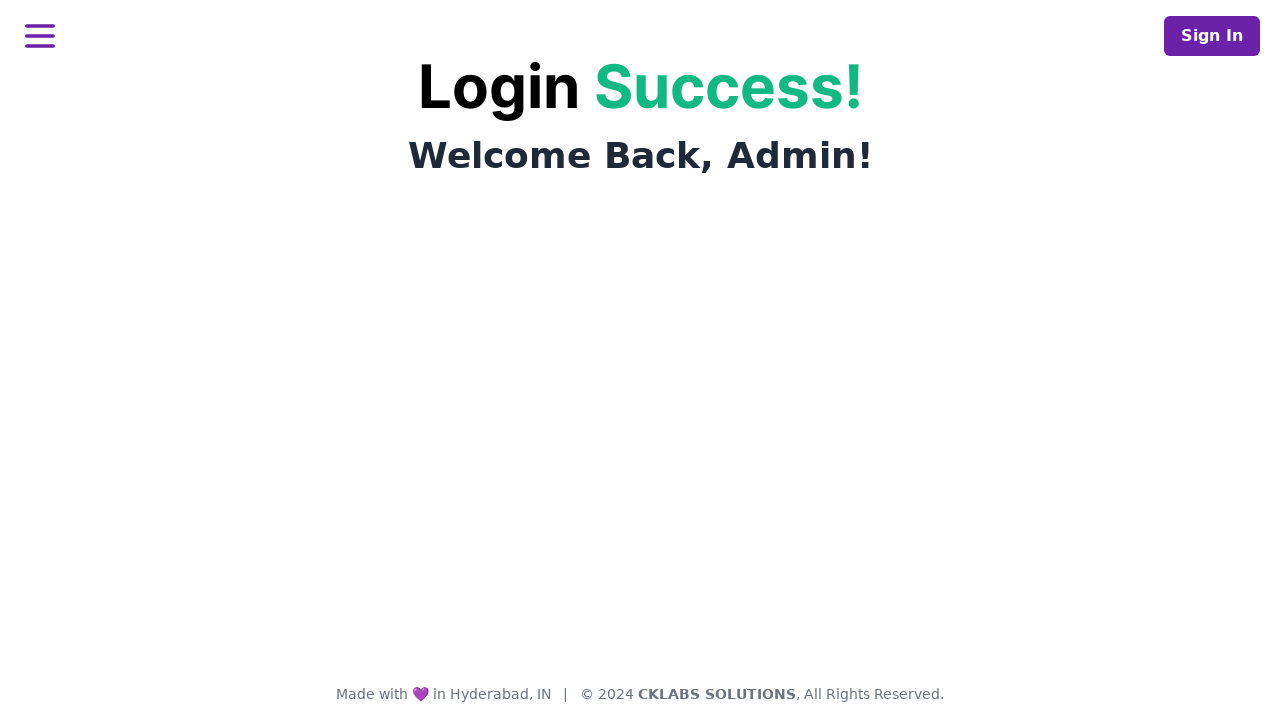